Navigates to a product page on an e-commerce site and waits for the page to fully load

Starting URL: https://www.ginetteetjosiane.com/librairie?add-to-cart=9566

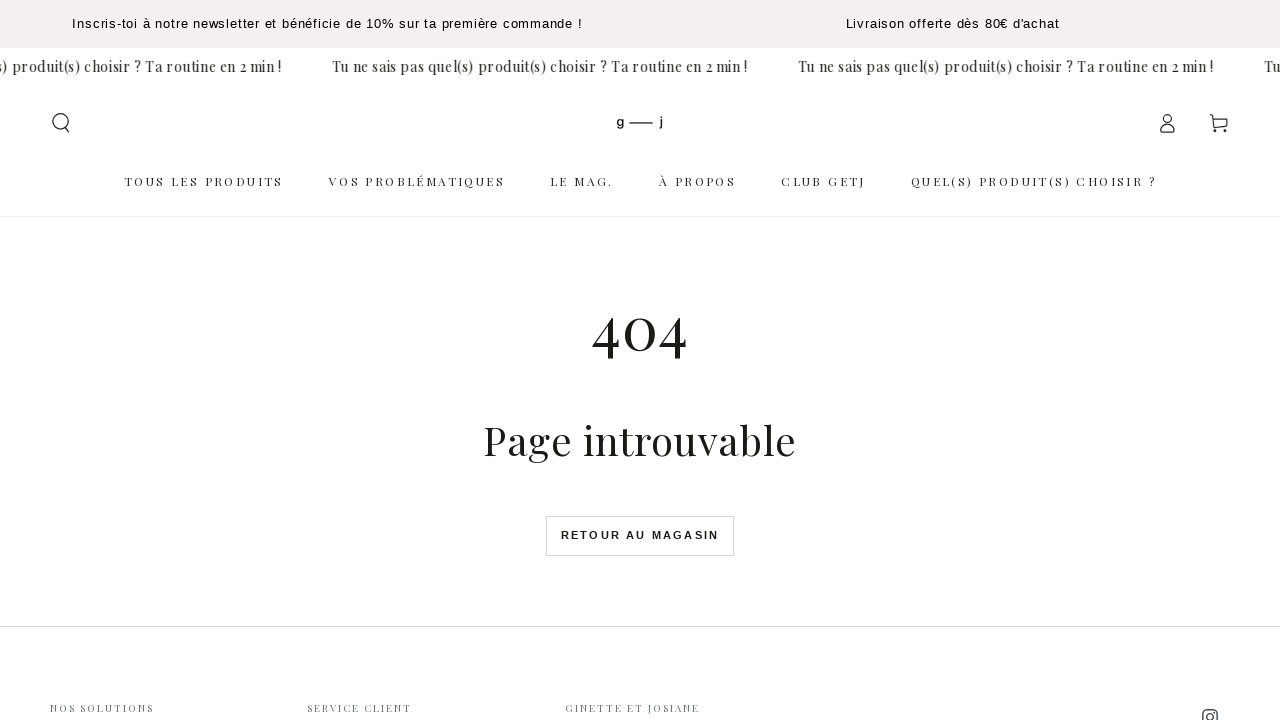

Waited for page to reach networkidle state
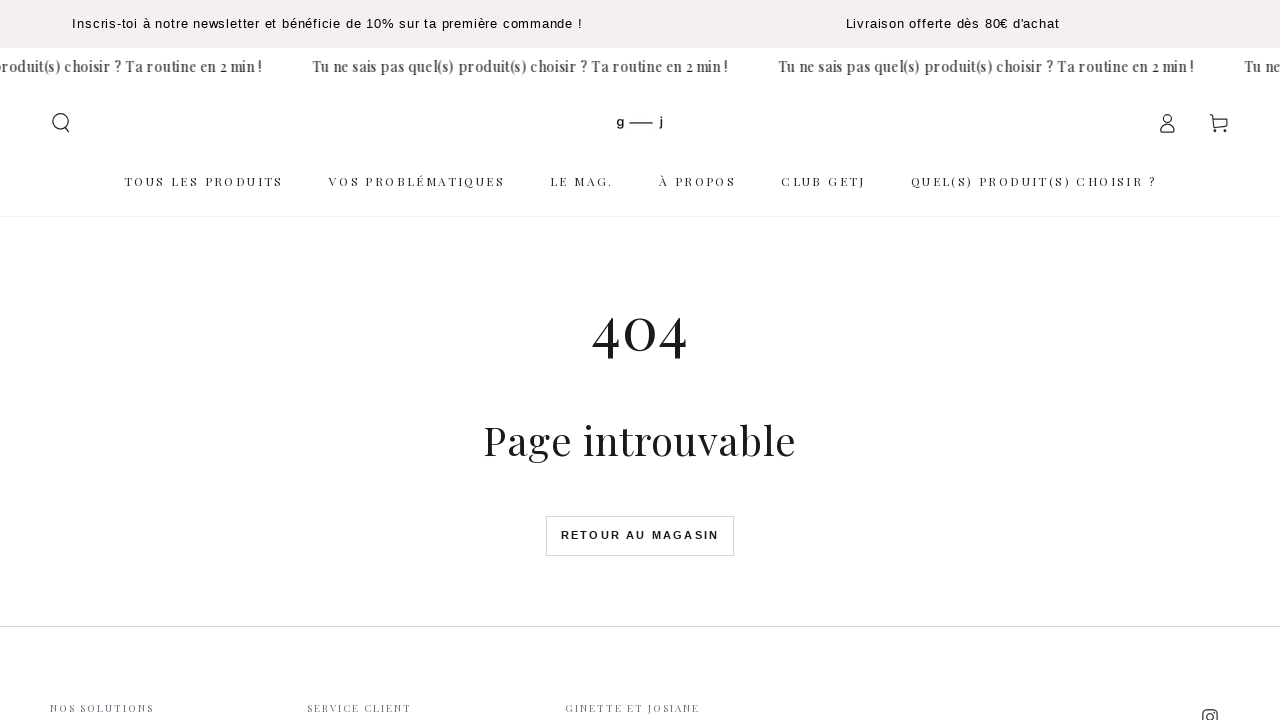

Verified body element is present on product page
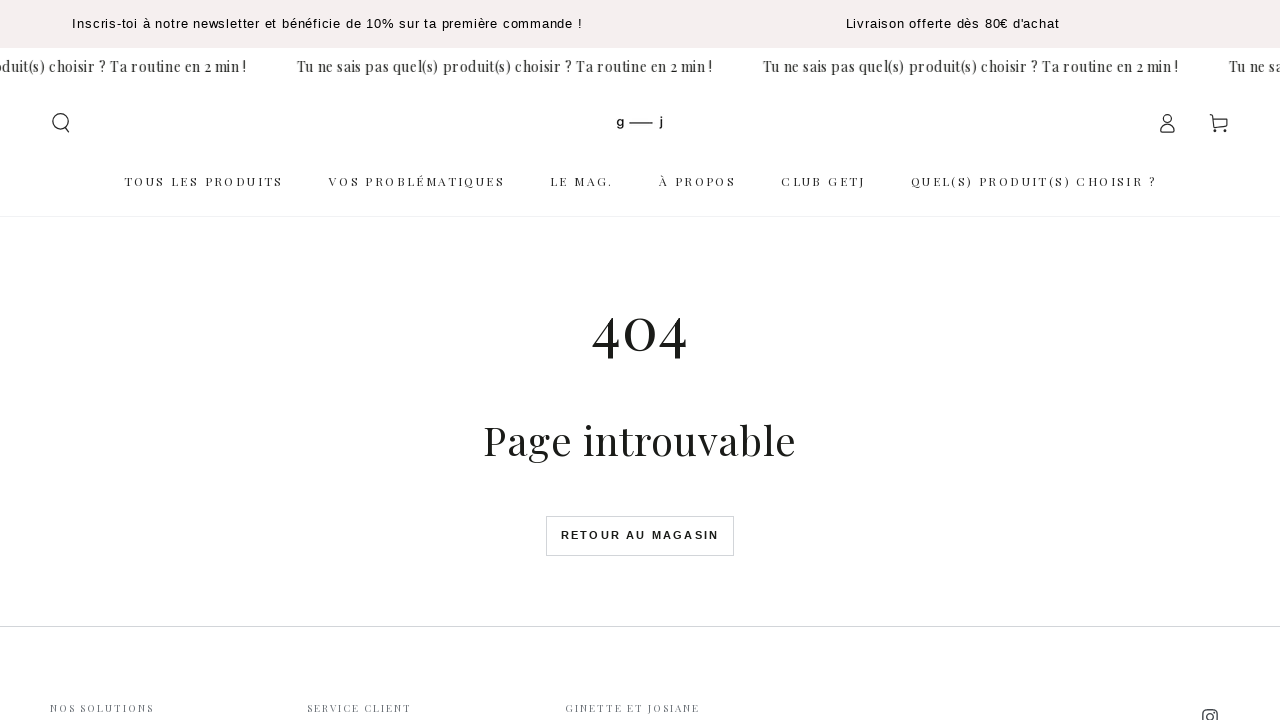

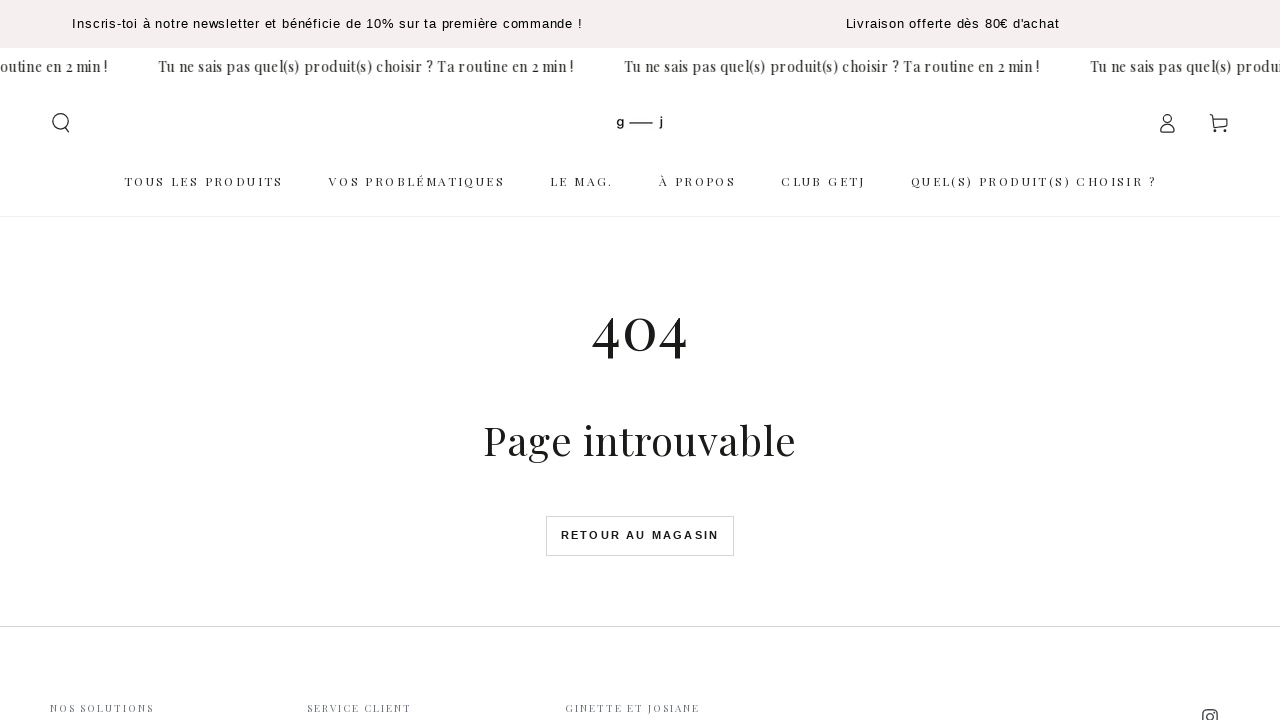